Navigates to Selenium downloads page, clicks on Projects link in navigation, and verifies text content is displayed

Starting URL: https://www.selenium.dev/downloads/

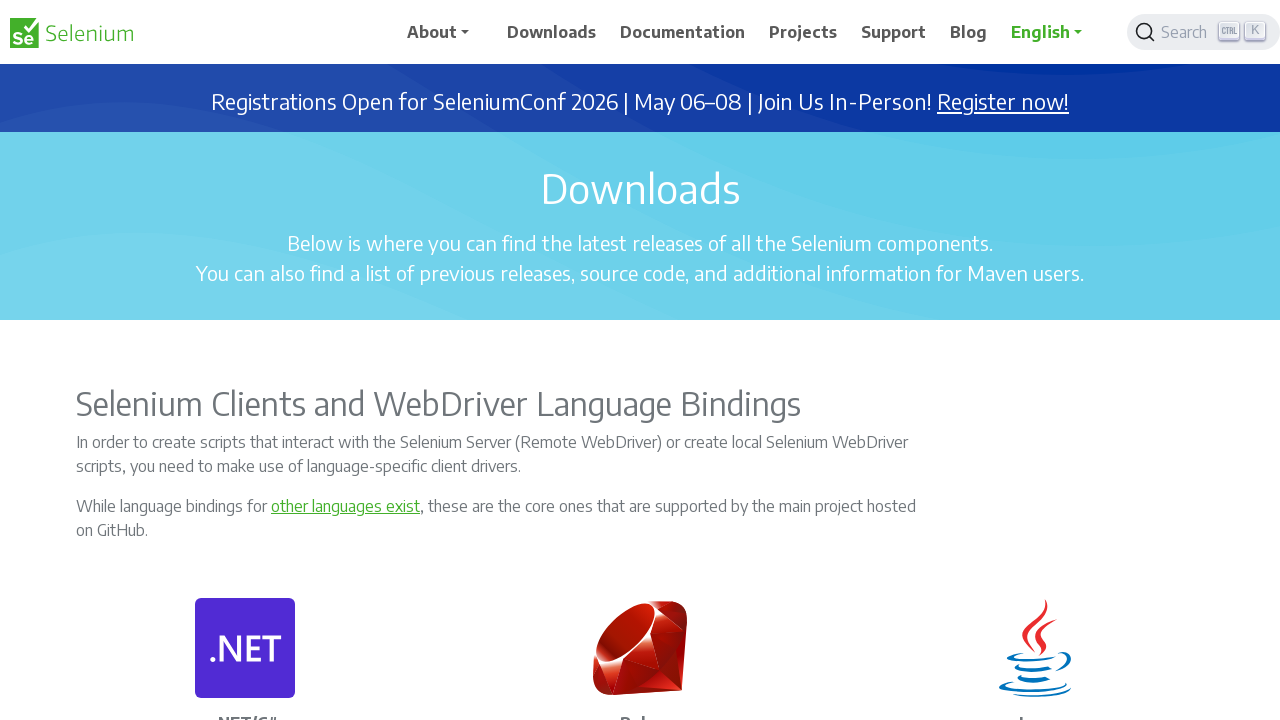

Clicked on Projects link in navigation bar at (803, 32) on xpath=//div[@id='main_navbar']//li//a//span[text()='Projects']
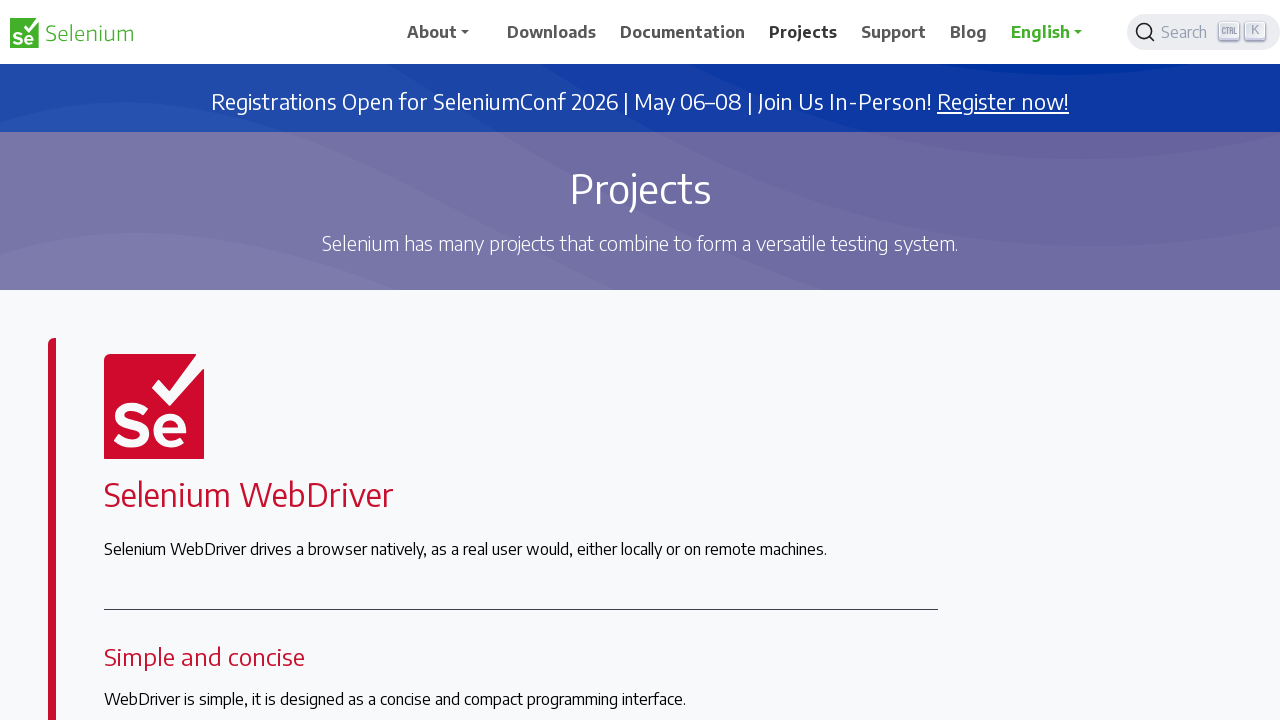

Verified text content 'Selenium has' is displayed on page
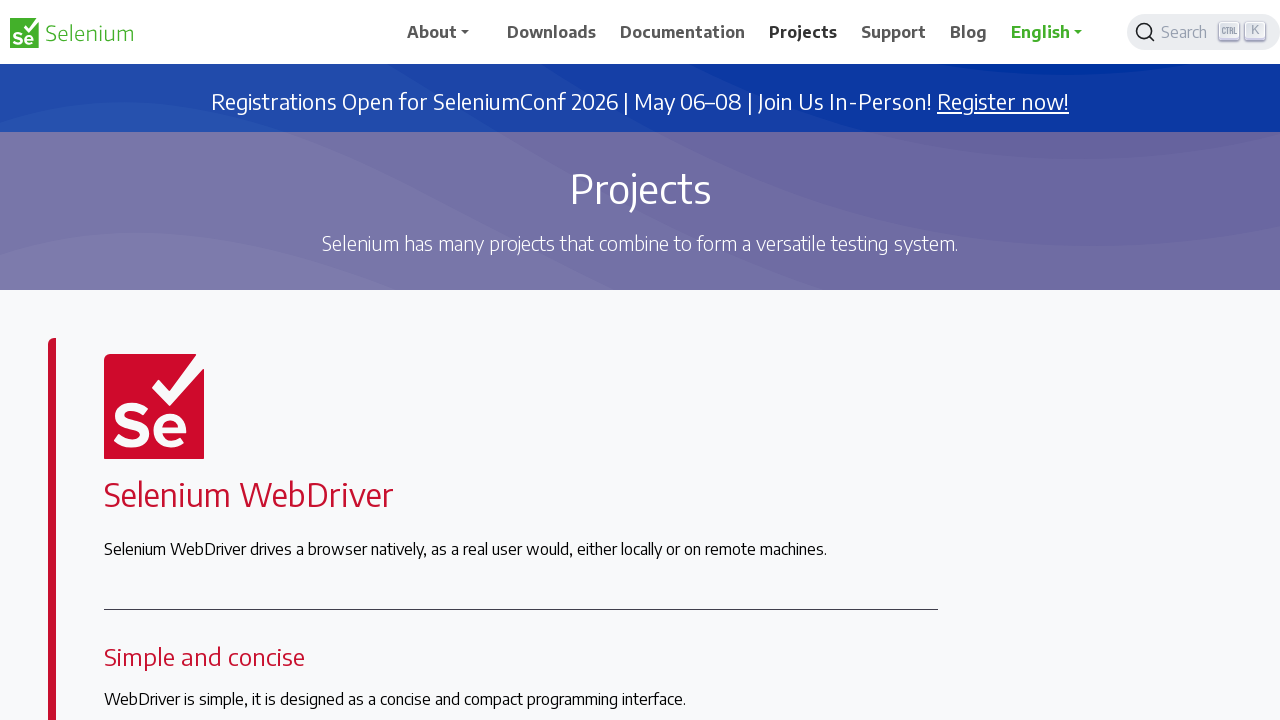

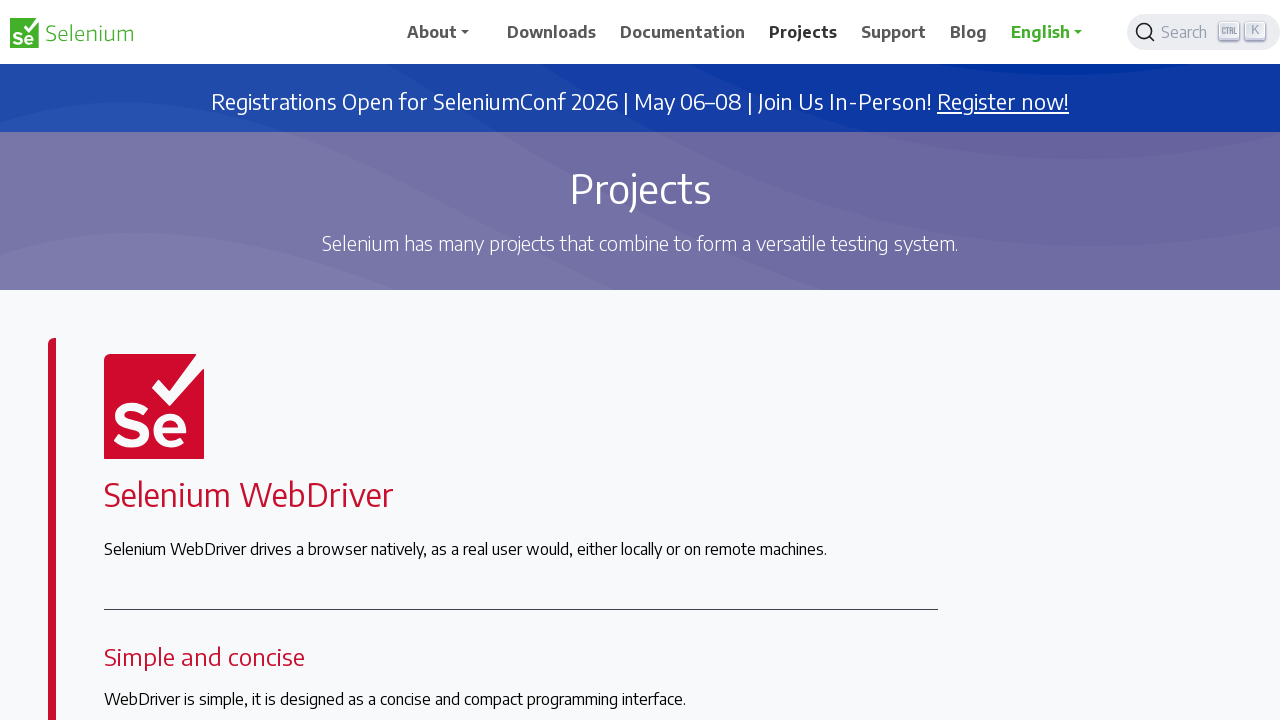